Navigates to TV subscription page and verifies it loads correctly

Starting URL: https://assine.vivo.com.br/Paranavai_PR/tv-por-assinatura

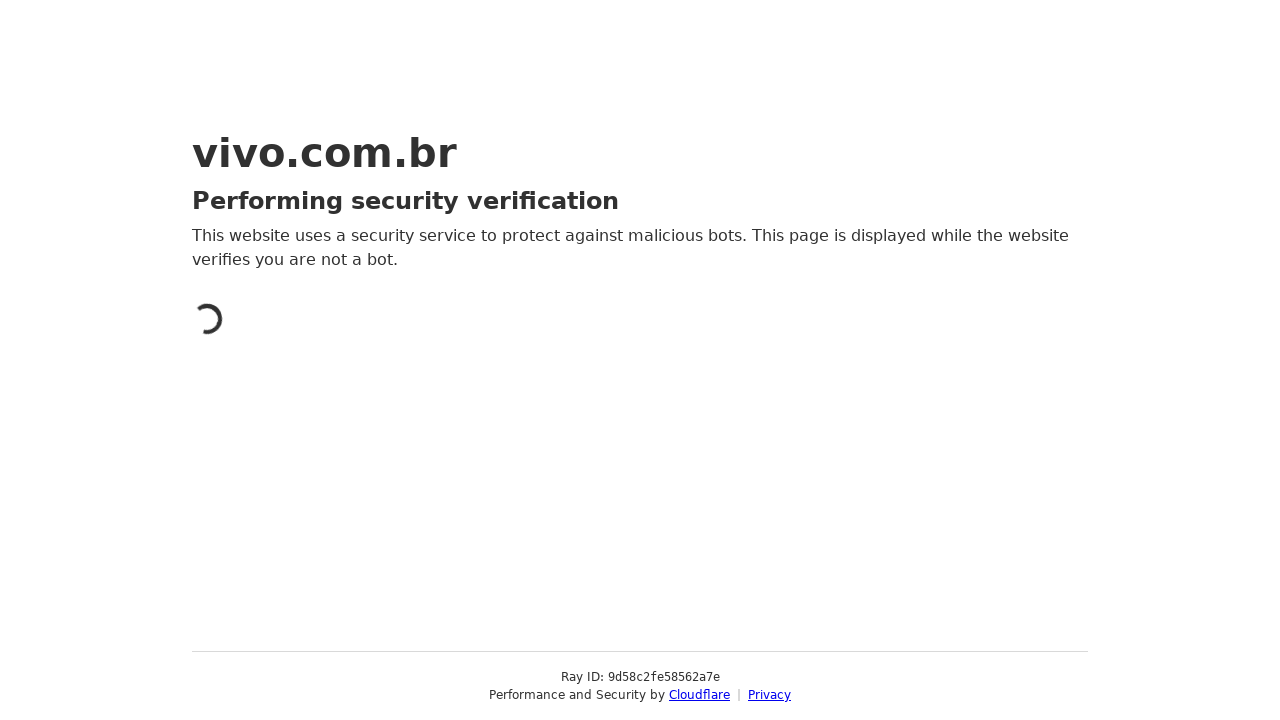

Reloaded the TV subscription page to ensure content loads
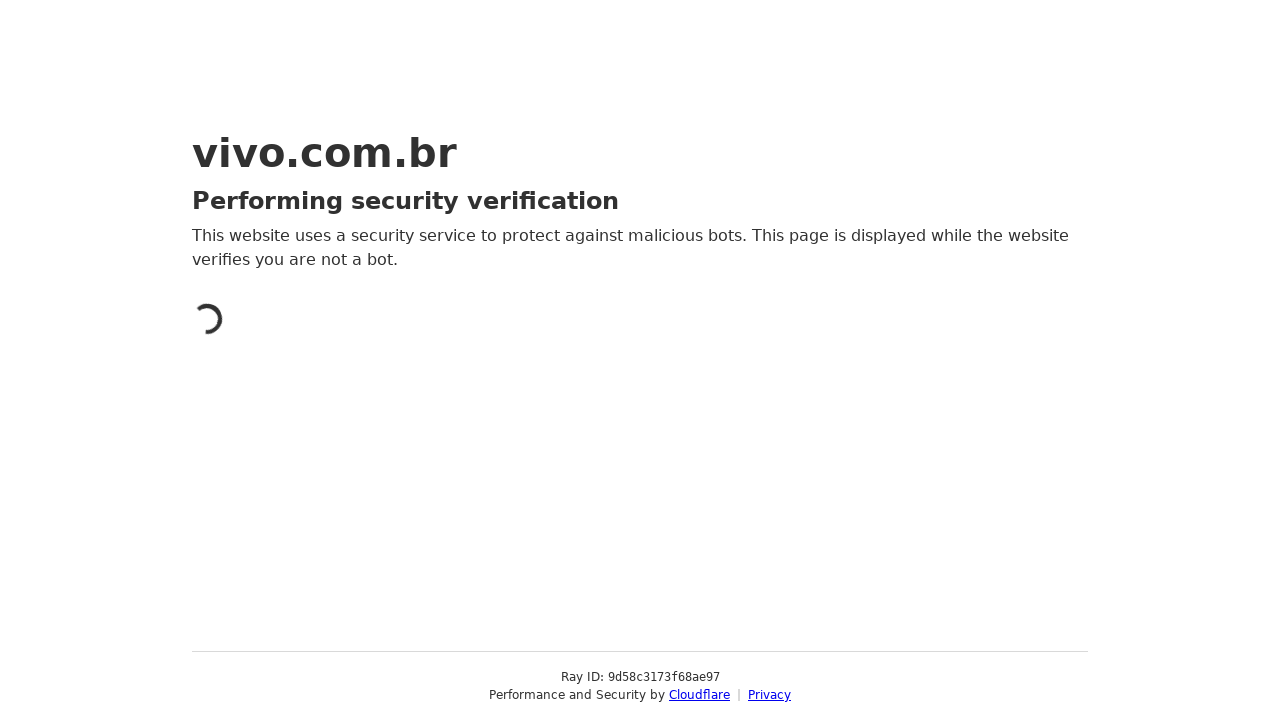

Waited for page to stabilize with networkidle state
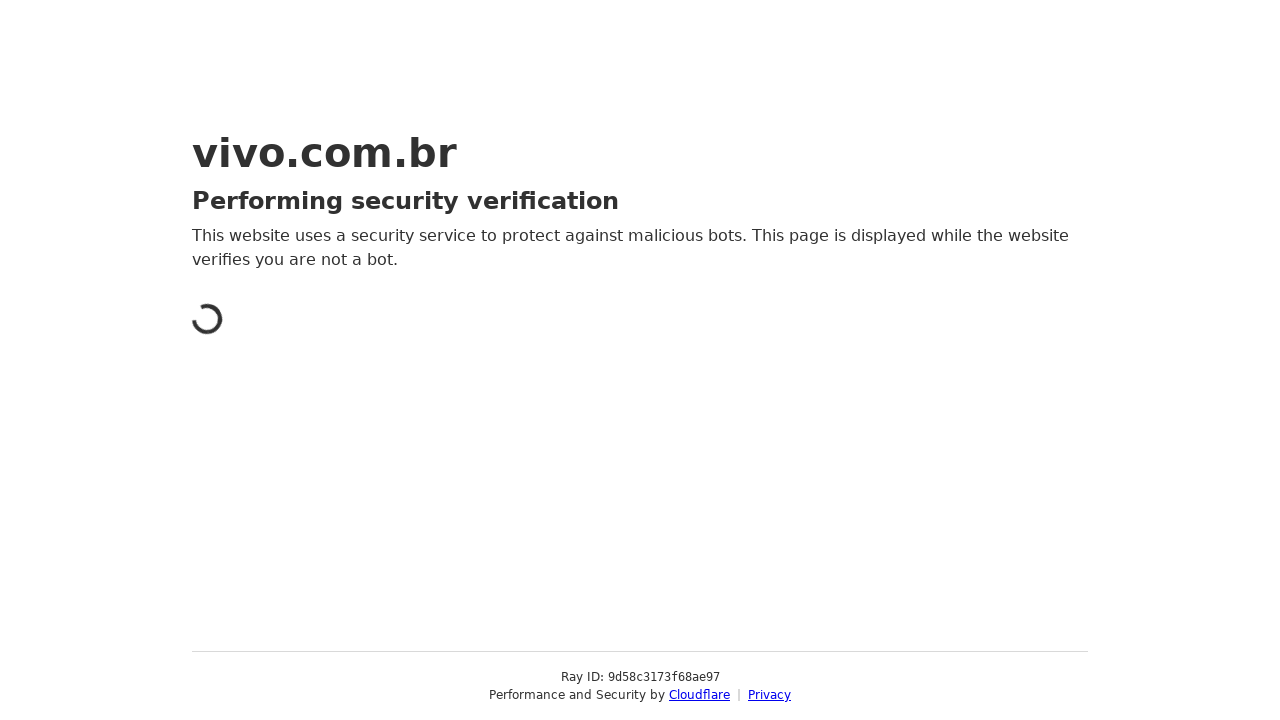

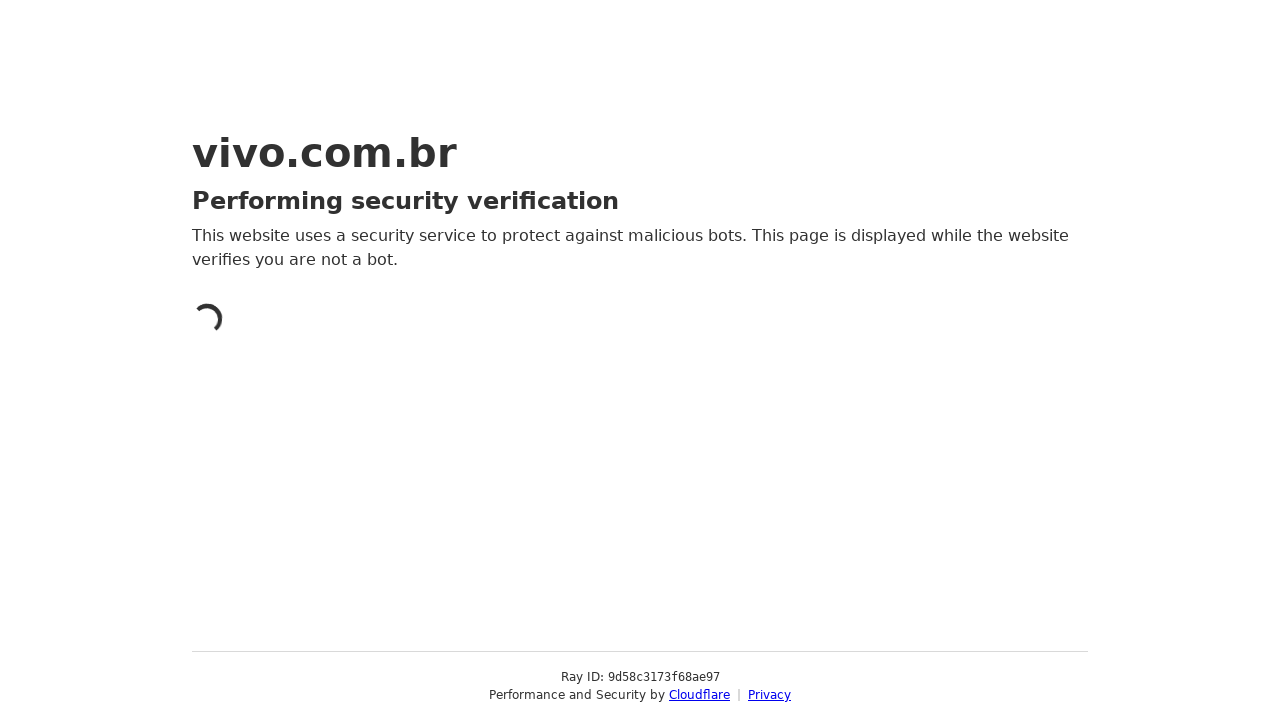